Tests that the "Clear completed" button is hidden when there are no completed items.

Starting URL: https://demo.playwright.dev/todomvc/#/

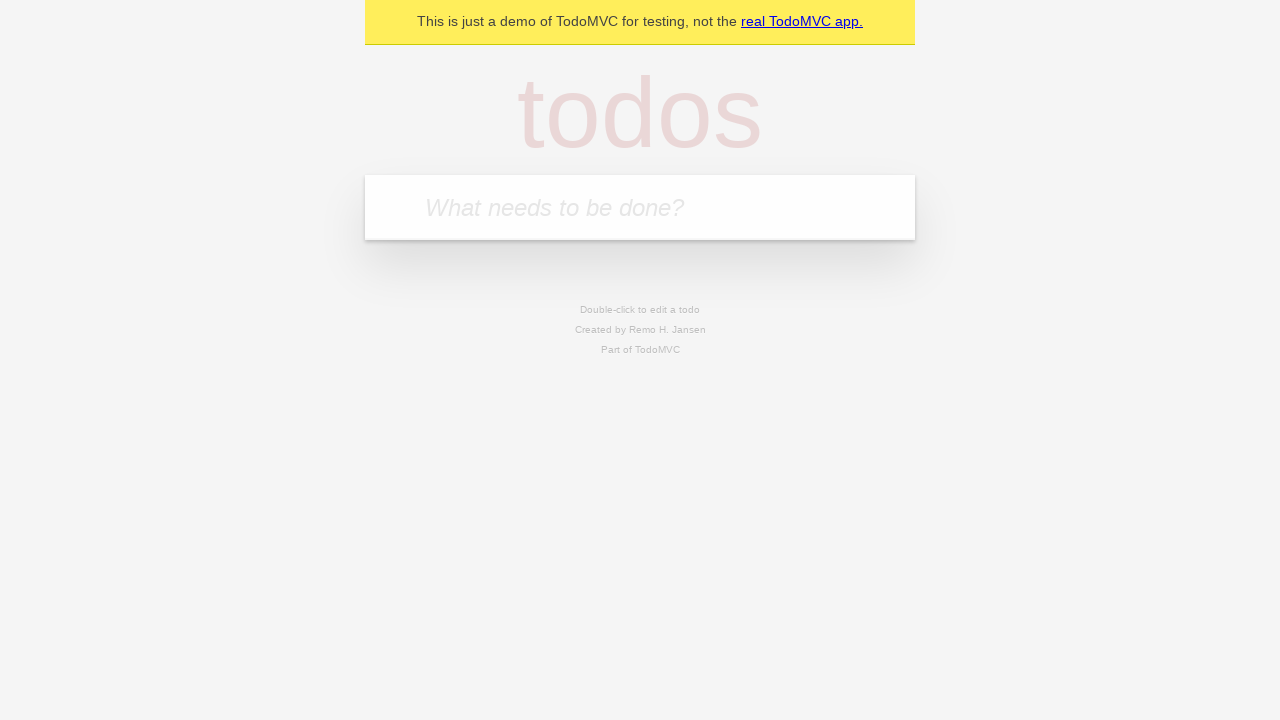

Filled todo input with 'buy some cheese' on internal:attr=[placeholder="What needs to be done?"i]
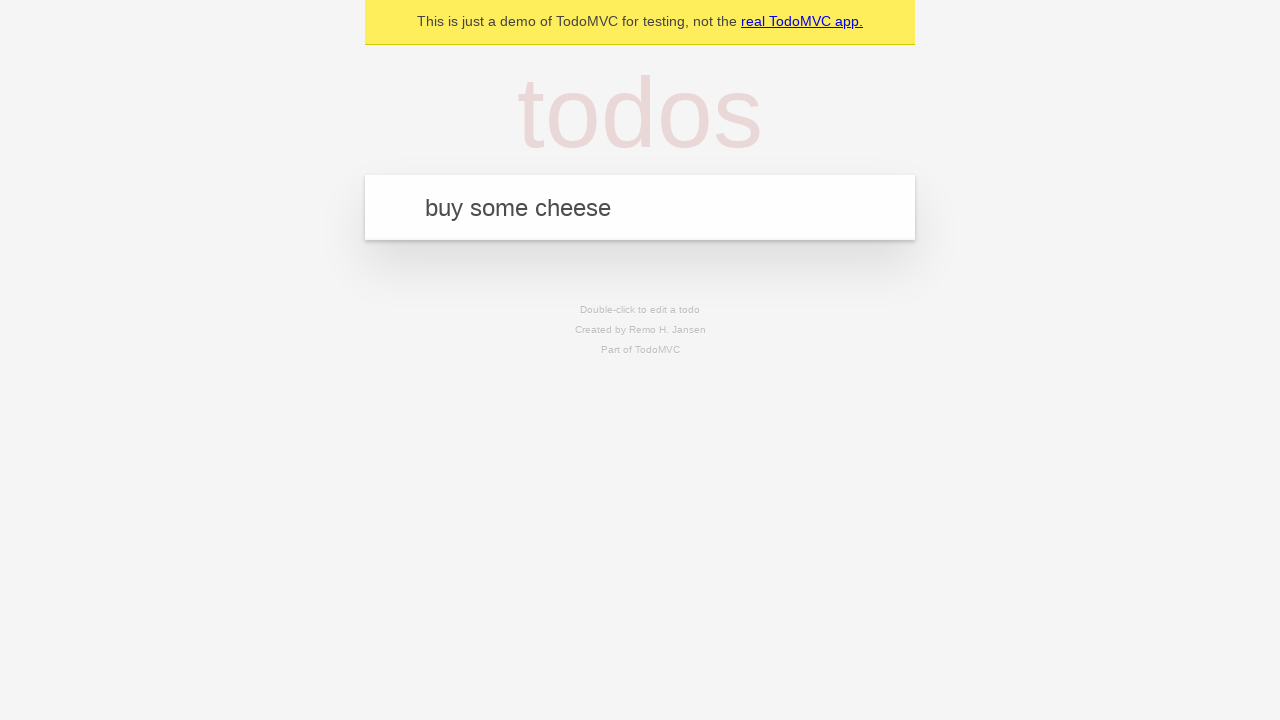

Pressed Enter to add first todo on internal:attr=[placeholder="What needs to be done?"i]
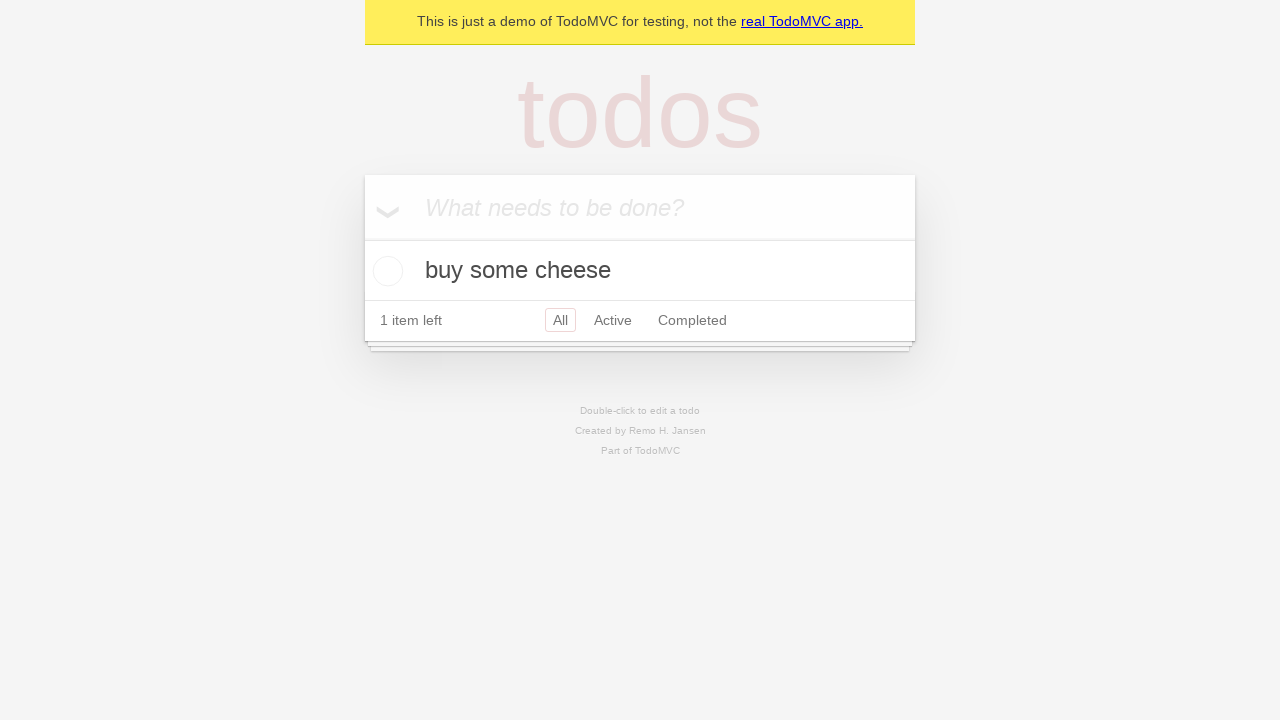

Filled todo input with 'feed the cat' on internal:attr=[placeholder="What needs to be done?"i]
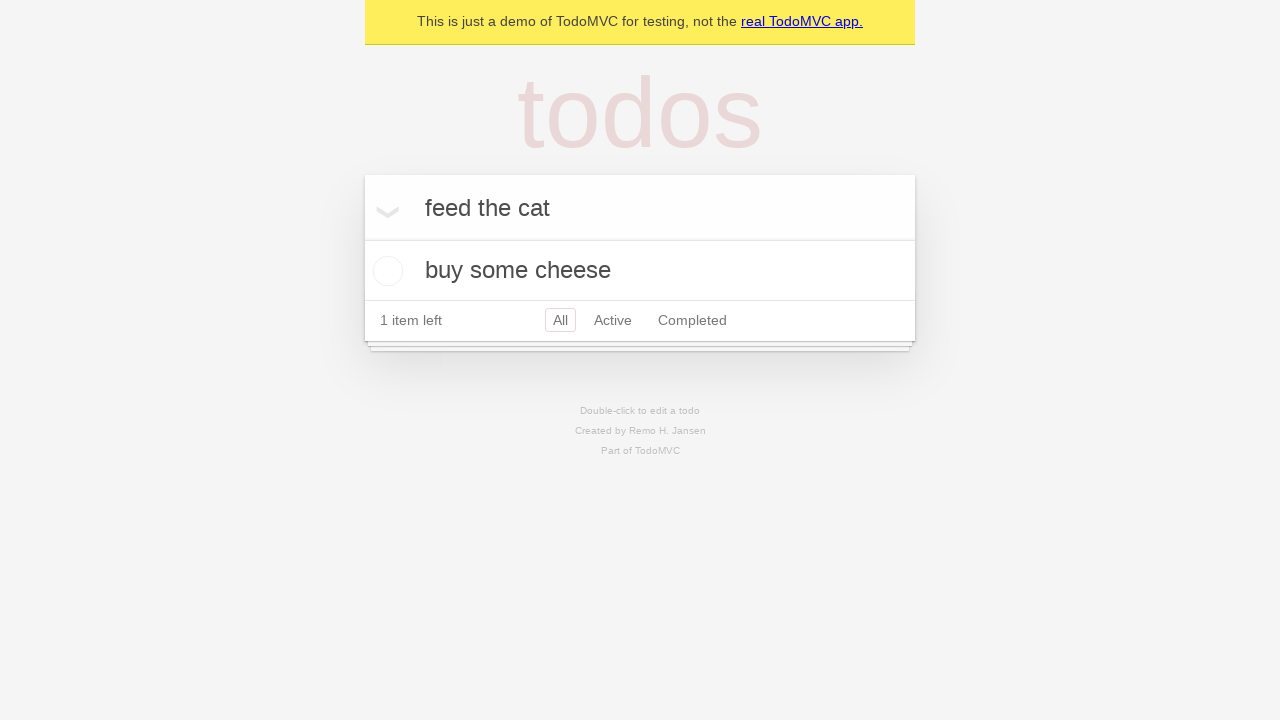

Pressed Enter to add second todo on internal:attr=[placeholder="What needs to be done?"i]
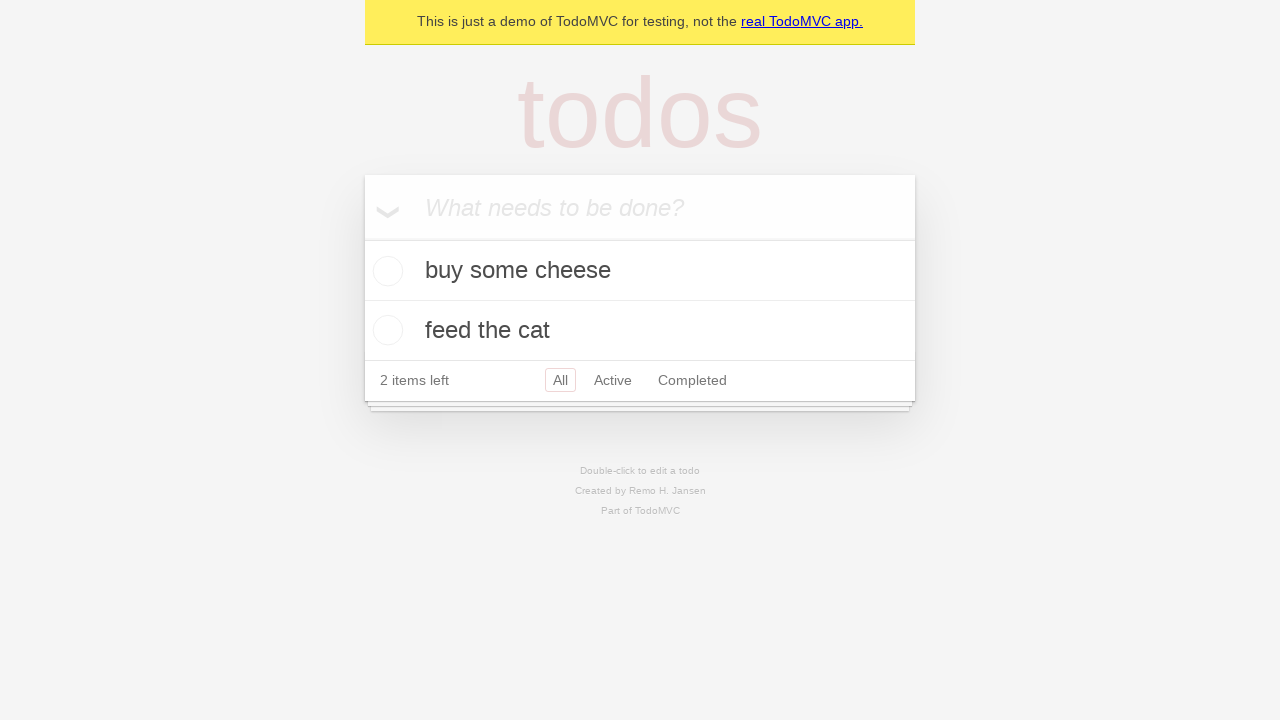

Filled todo input with 'book a doctors appointment' on internal:attr=[placeholder="What needs to be done?"i]
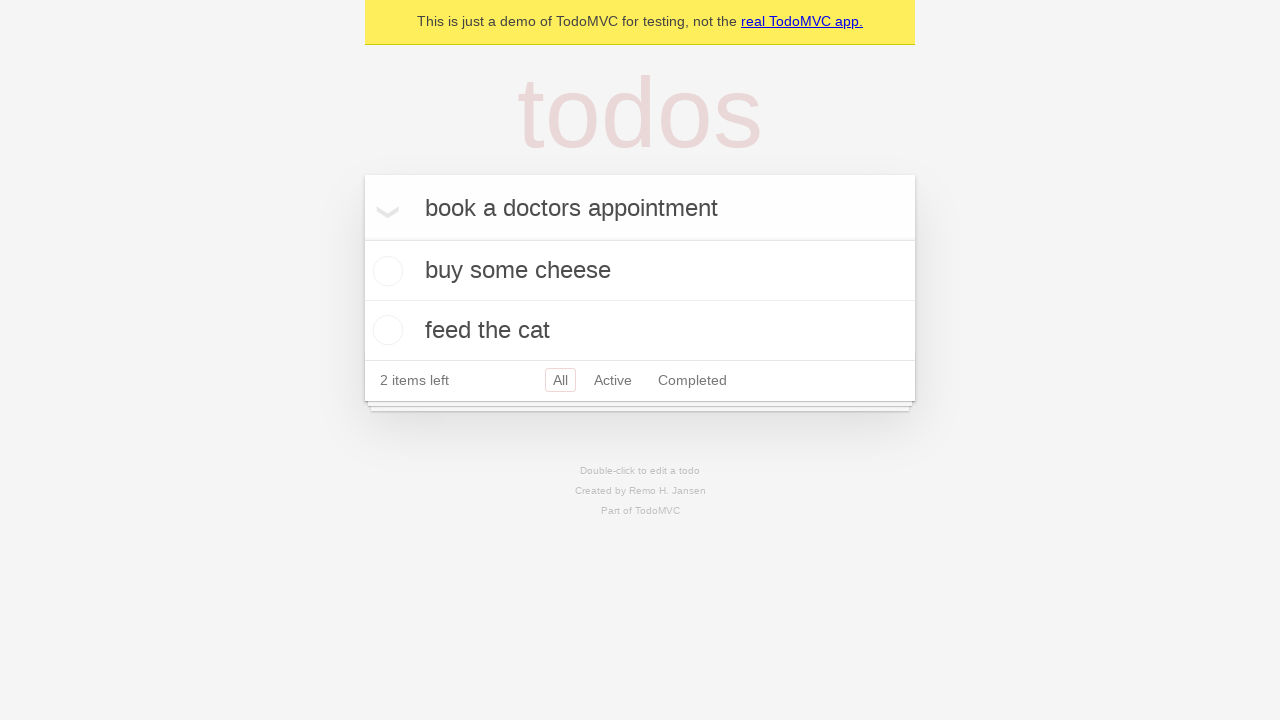

Pressed Enter to add third todo on internal:attr=[placeholder="What needs to be done?"i]
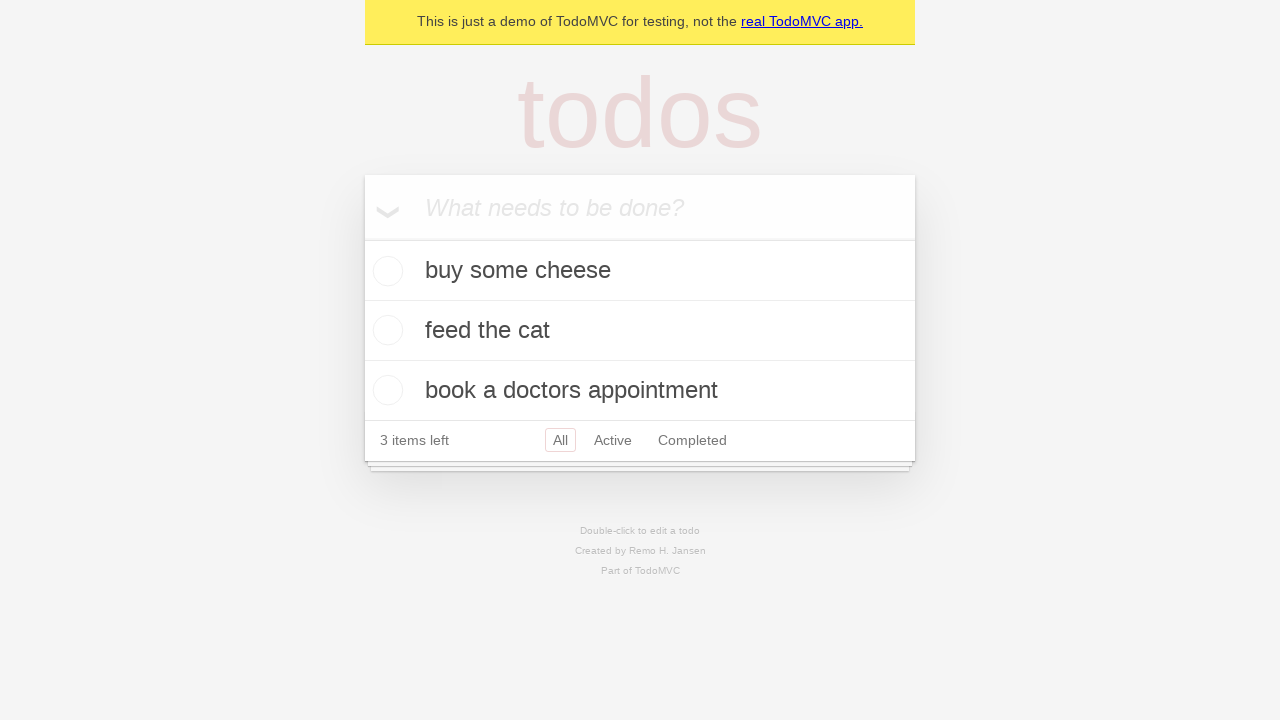

Checked the first todo item as completed at (385, 271) on .todo-list li .toggle >> nth=0
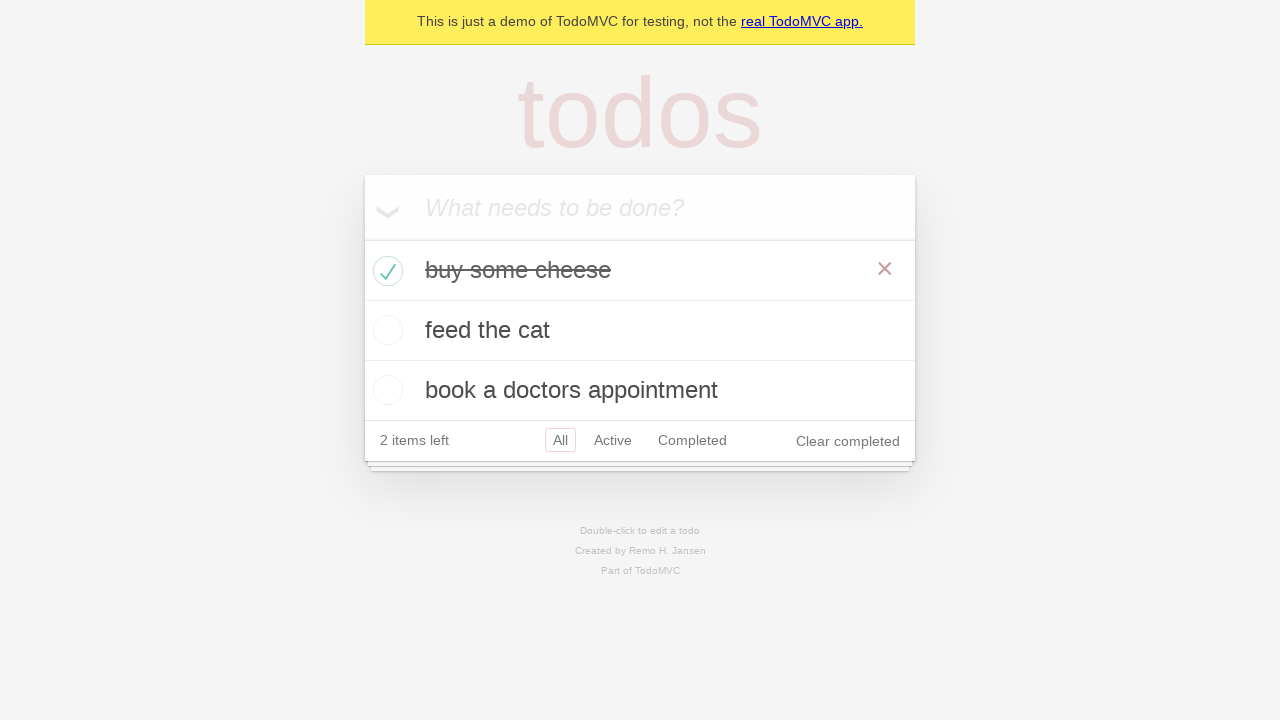

Clicked 'Clear completed' button to remove completed todo at (848, 441) on internal:role=button[name="Clear completed"i]
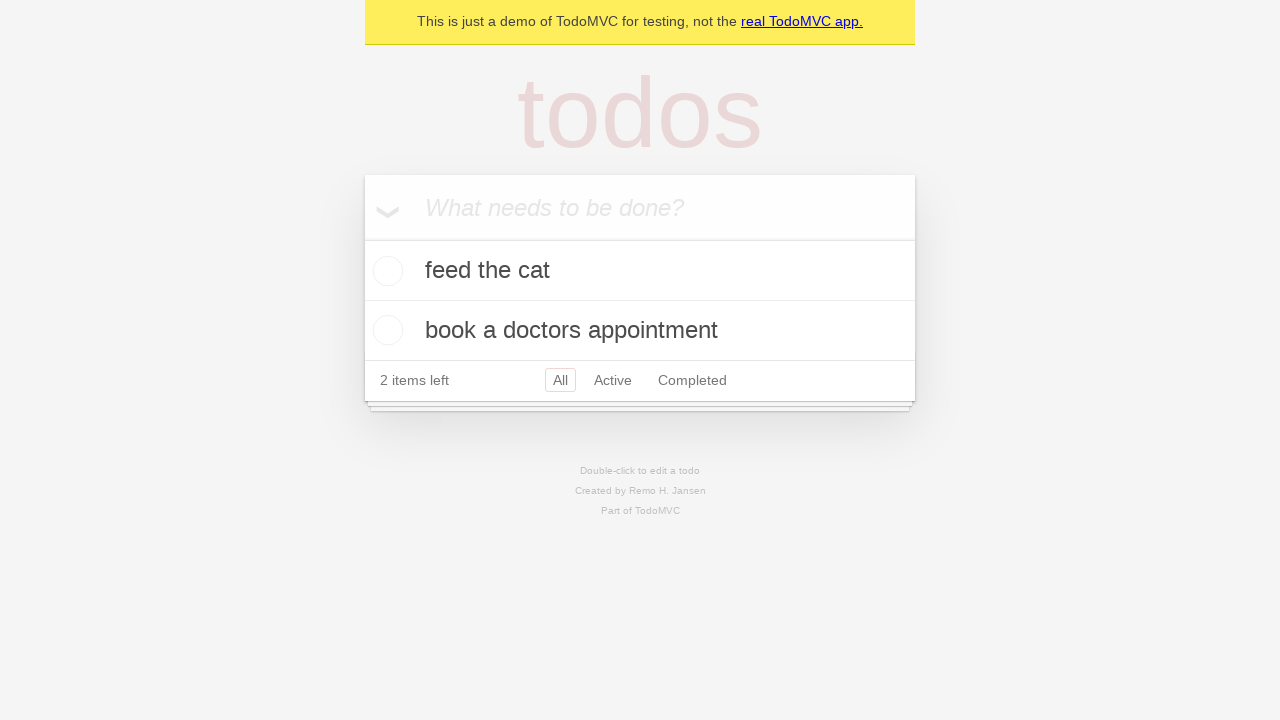

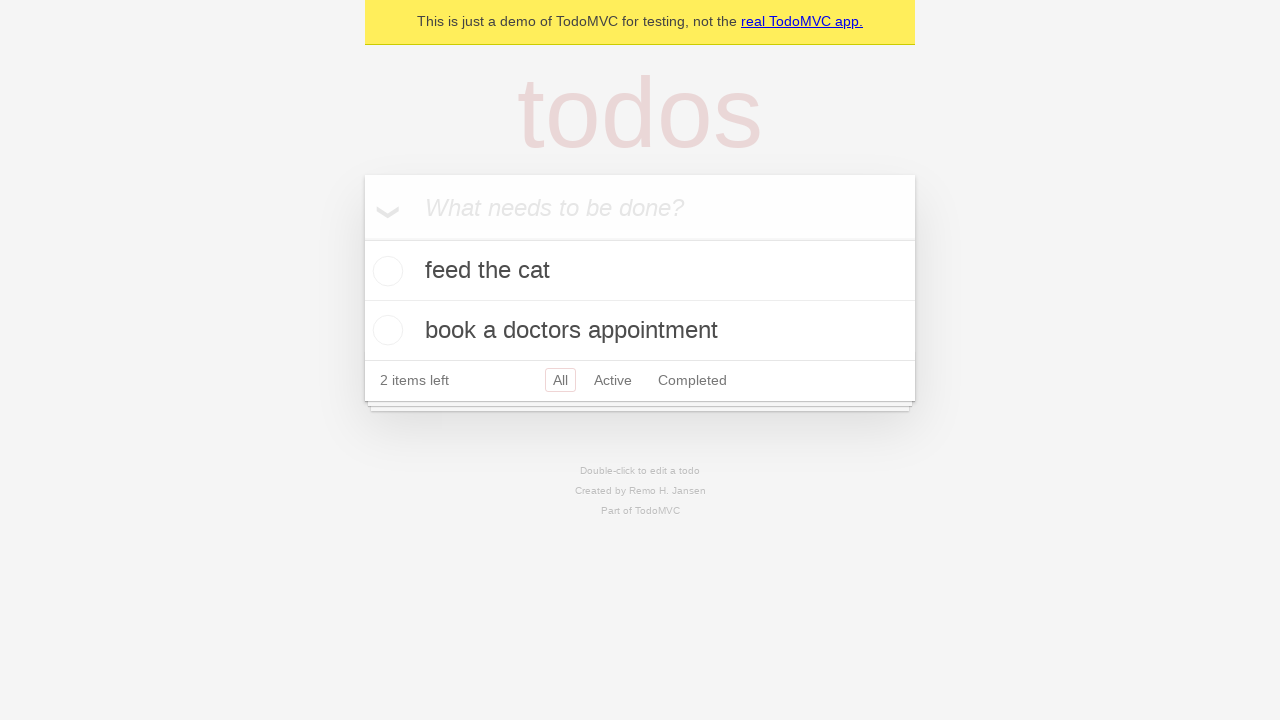